Tests clicking on the WebDriver documentation link on the Selenium homepage

Starting URL: https://www.selenium.dev/

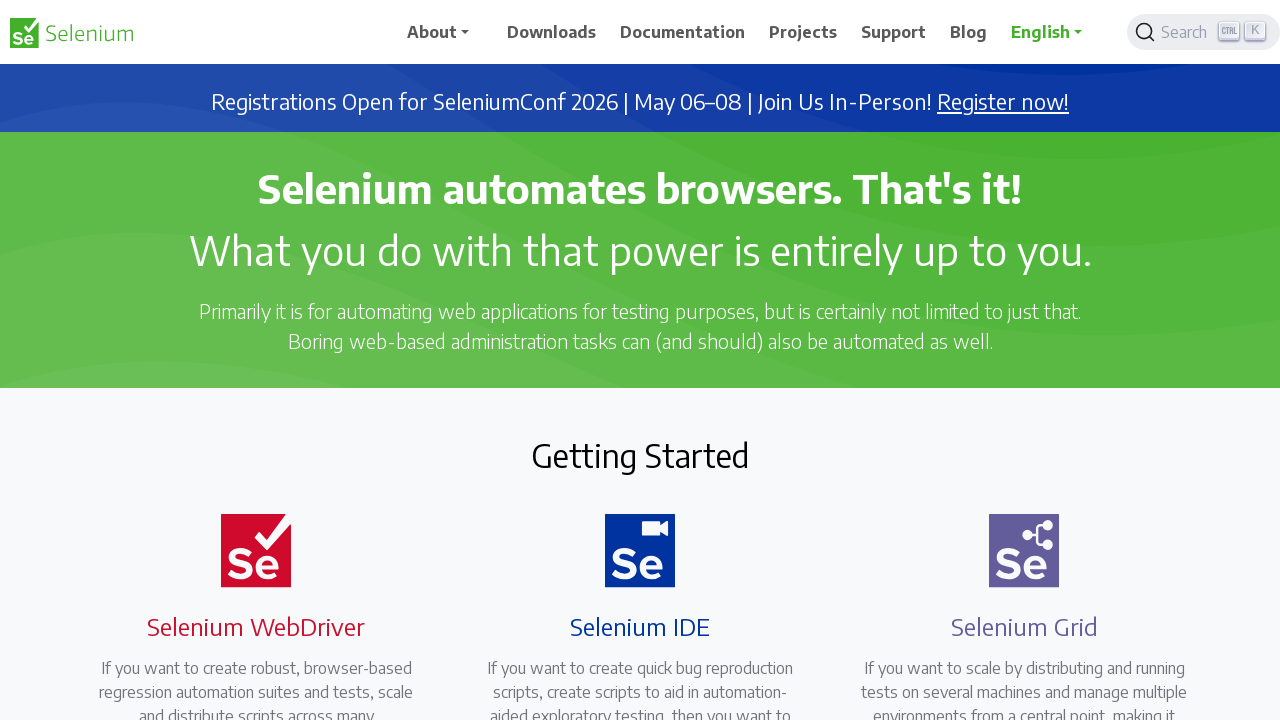

Navigated to Selenium homepage
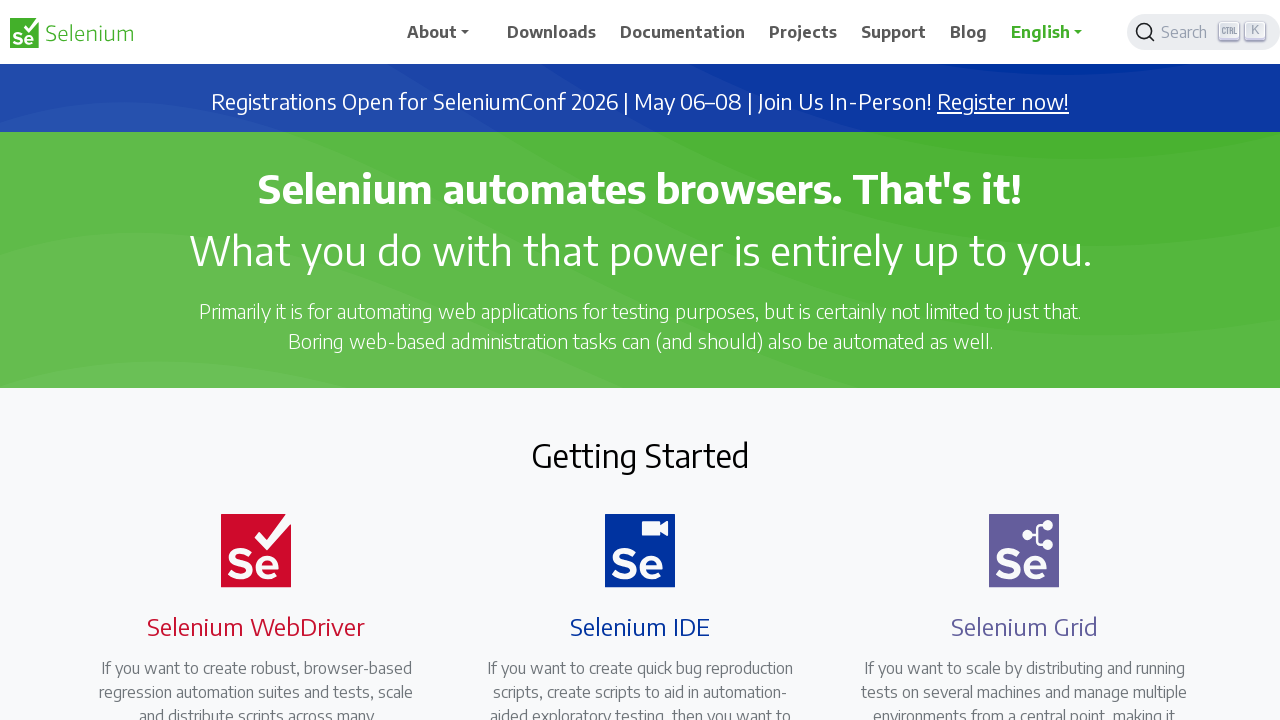

Clicked on the WebDriver documentation link at (244, 360) on a[href='/documentation/webdriver/']
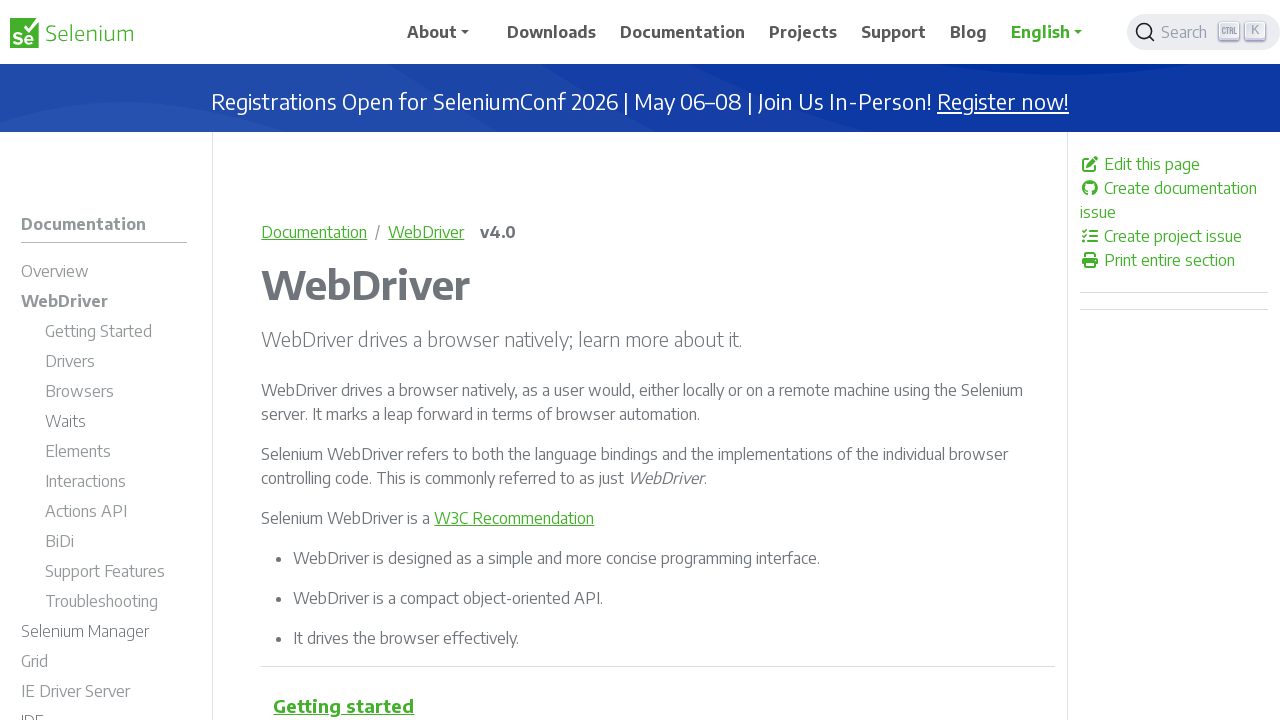

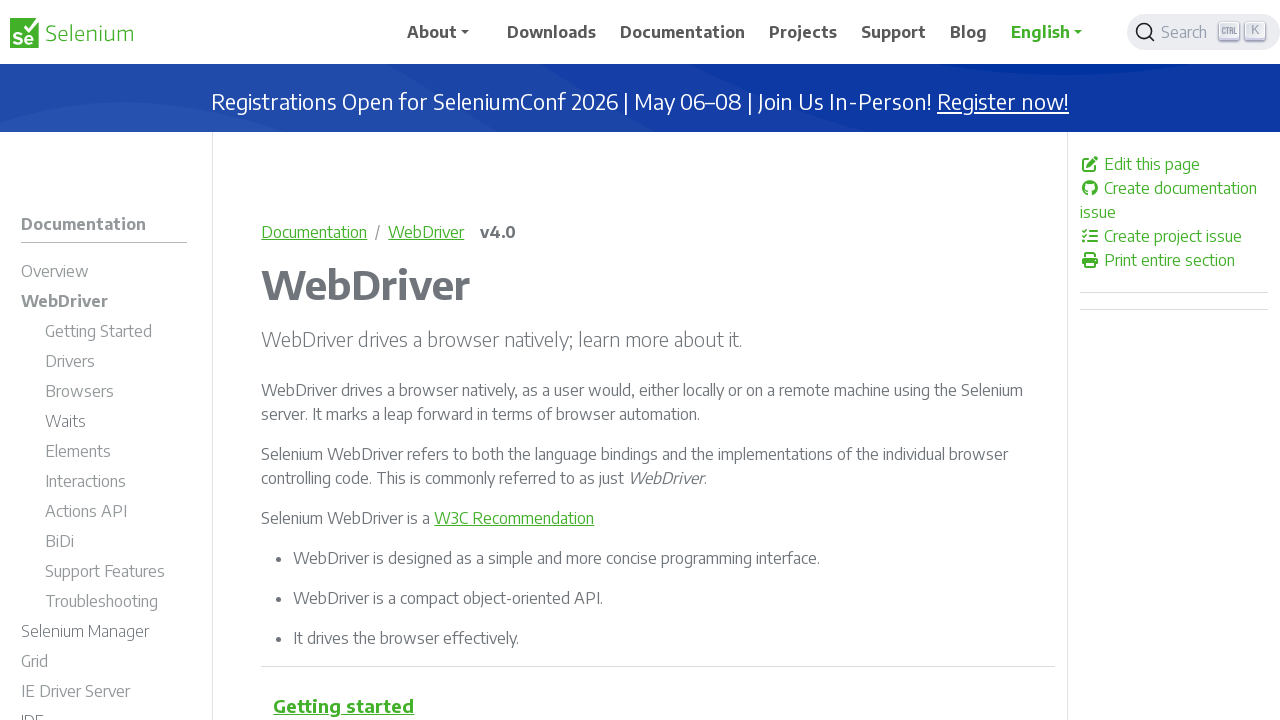